Tests the Python.org search functionality by entering "pycon" as a search query and verifying that results are returned

Starting URL: https://www.python.org

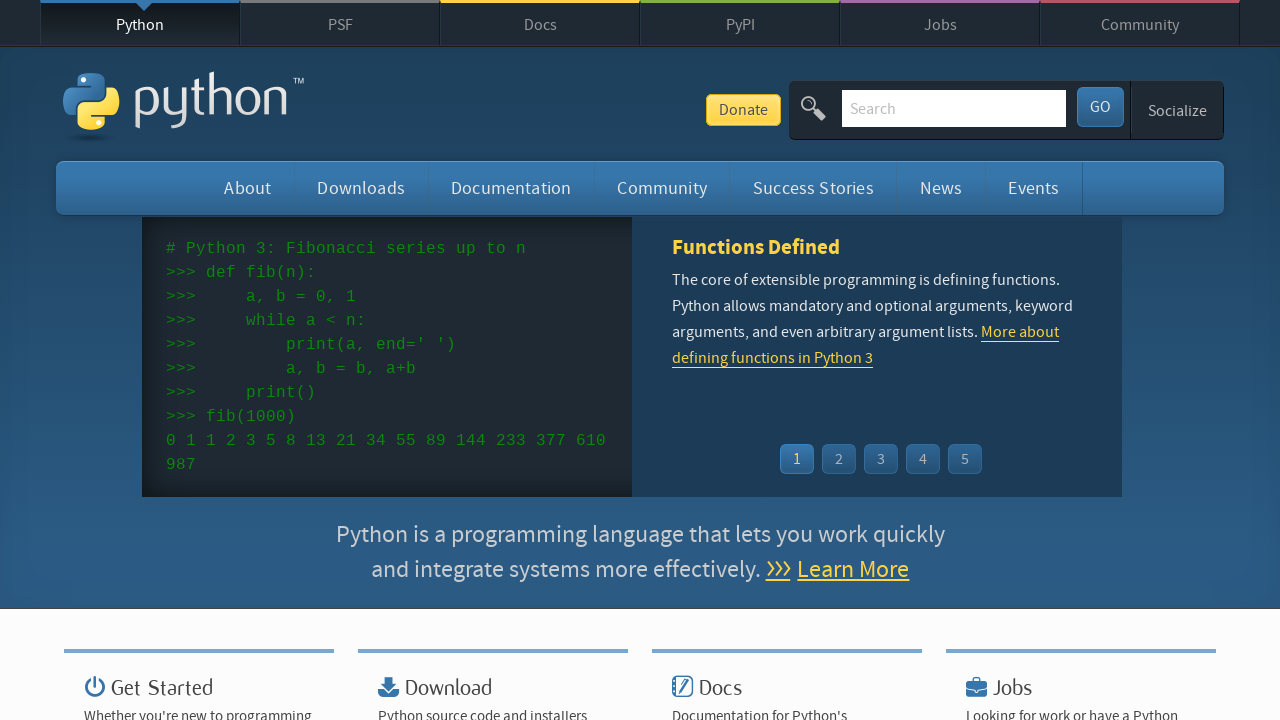

Verified page title contains 'Python'
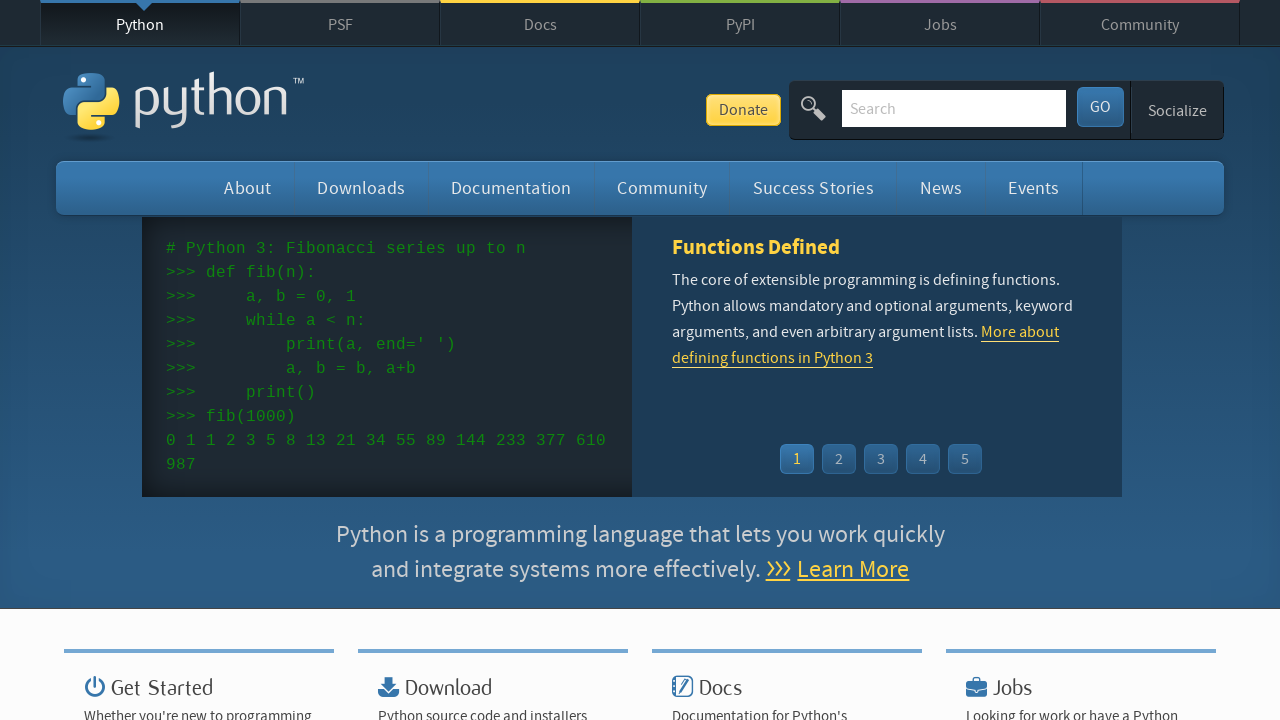

Filled search box with 'pycon' on input[name='q']
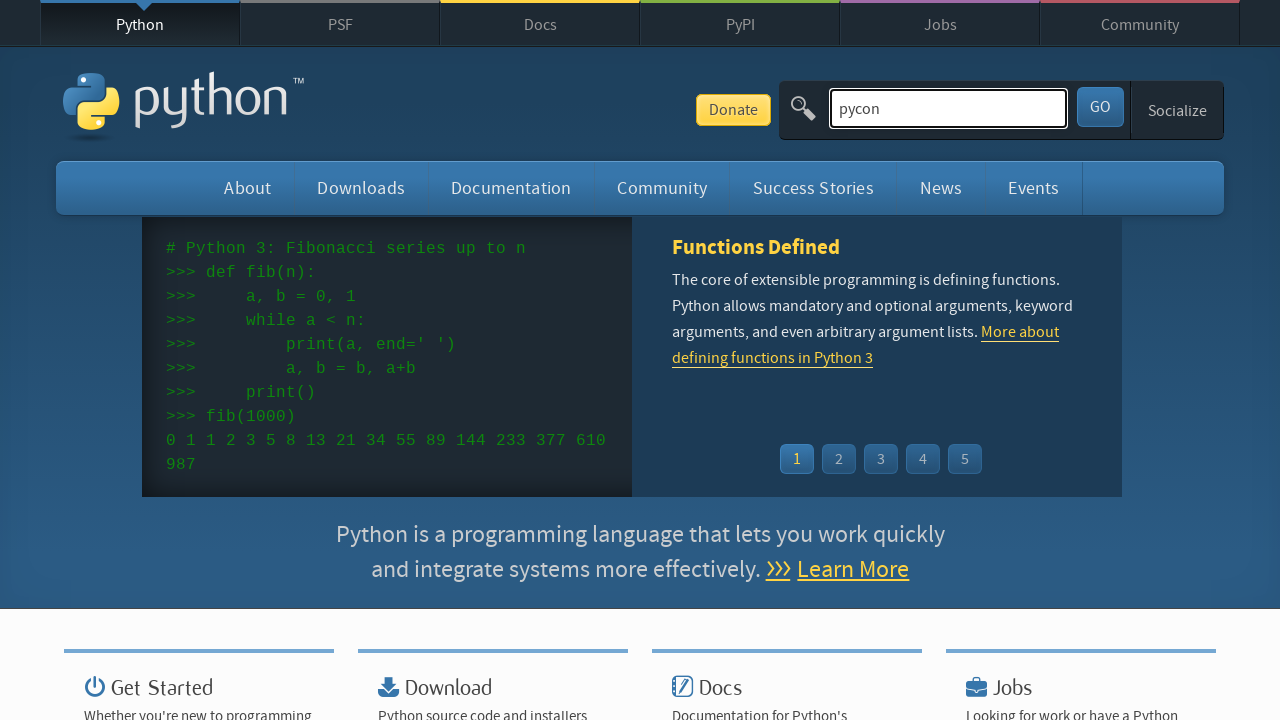

Submitted search form by pressing Enter on input[name='q']
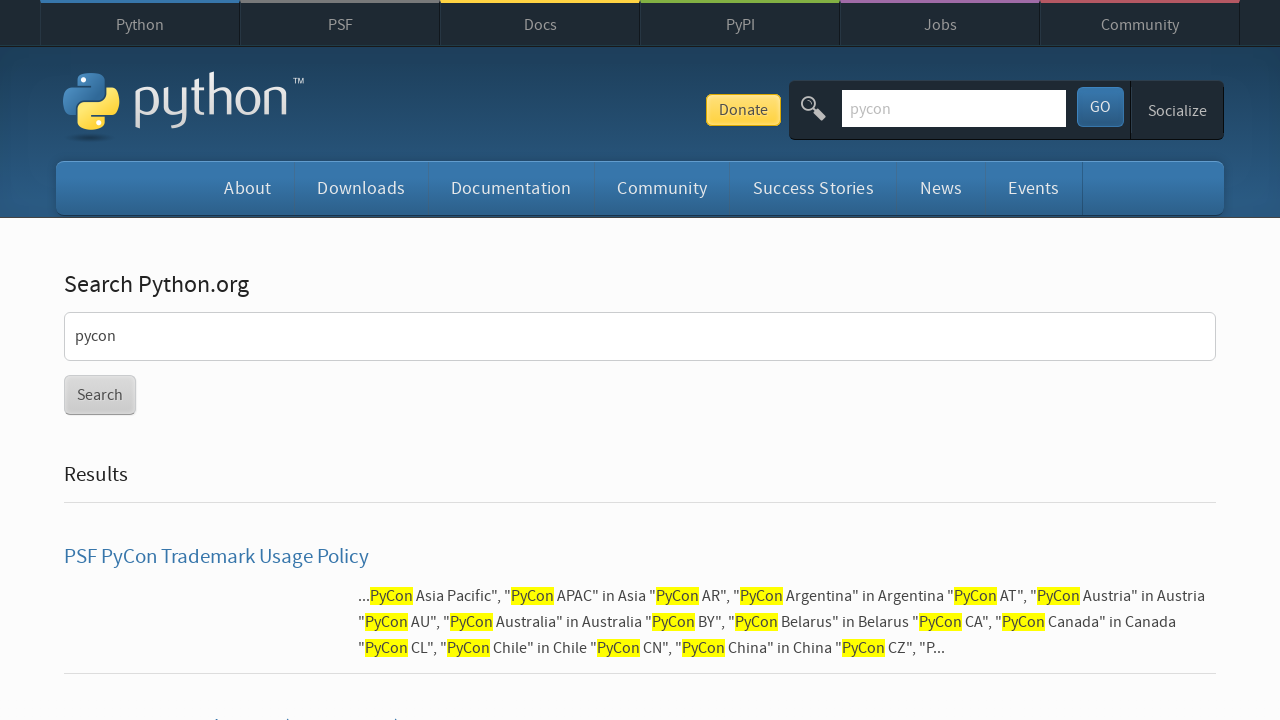

Waited for network idle to ensure search results loaded
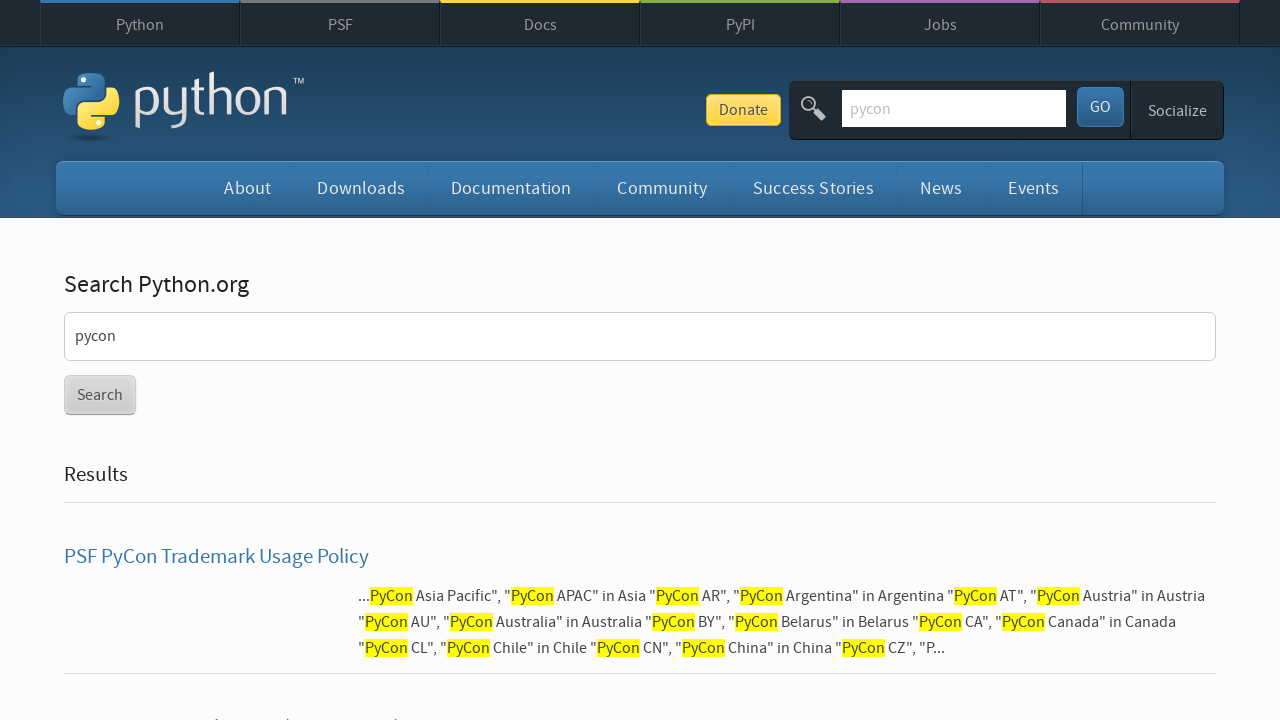

Verified search results were found (no 'No results found' message)
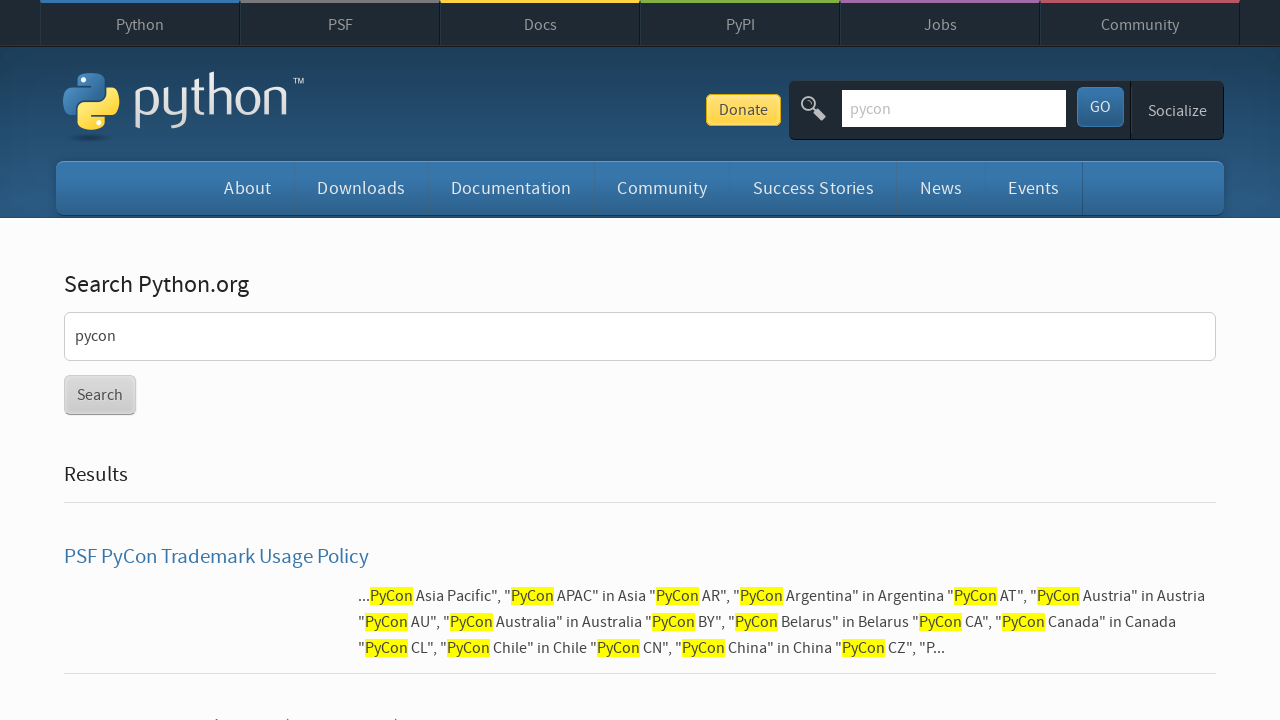

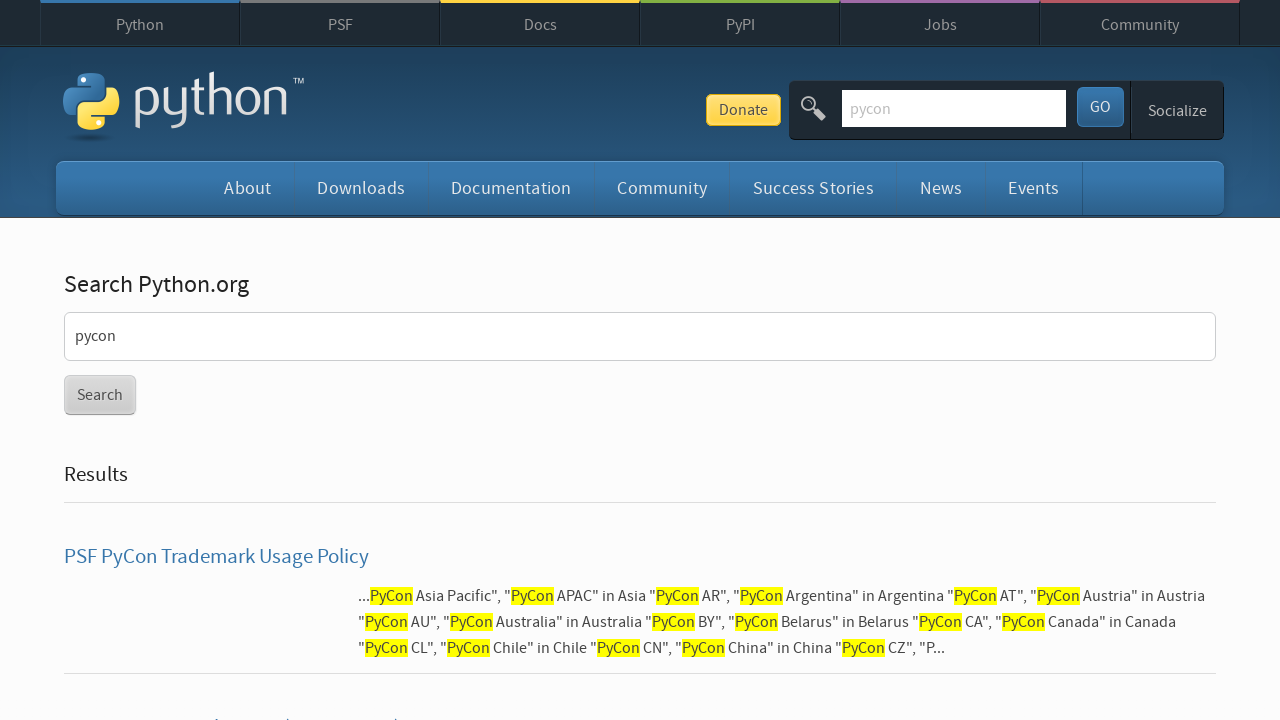